Tests waiting for a button to become clickable, clicks it, and verifies a success message appears

Starting URL: http://suninjuly.github.io/wait2.html

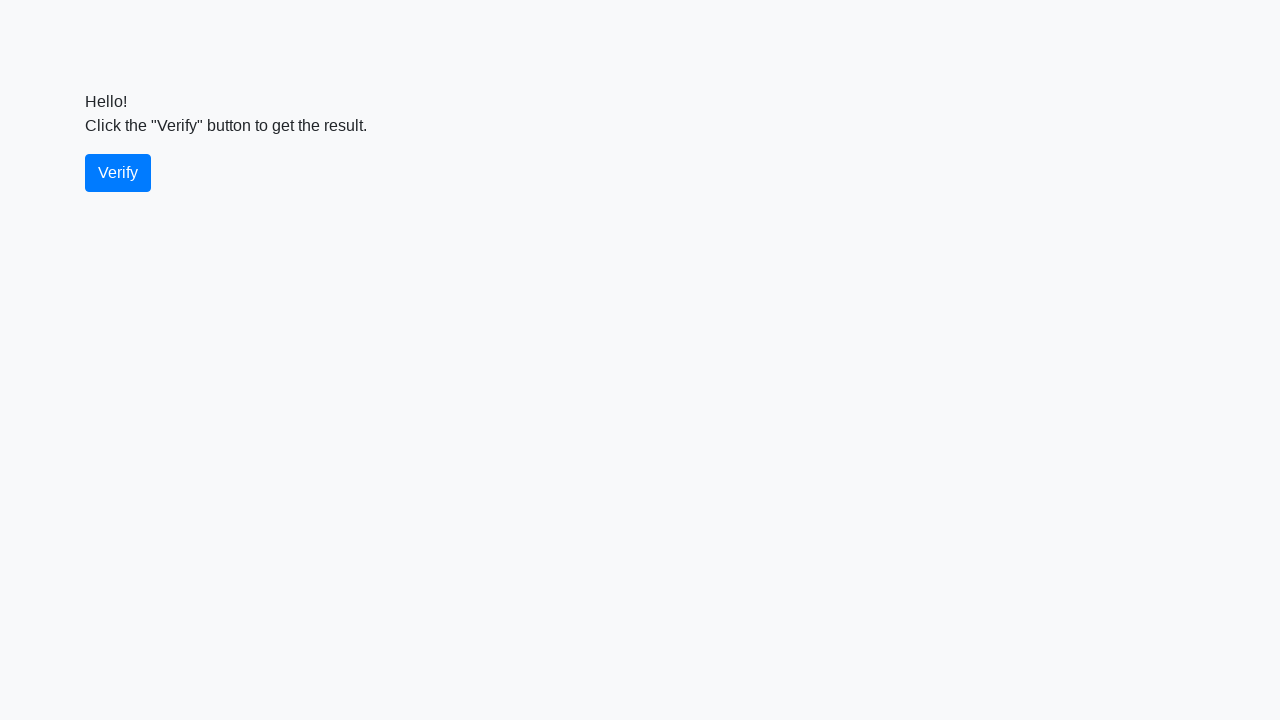

Waited for verify button to become enabled and visible
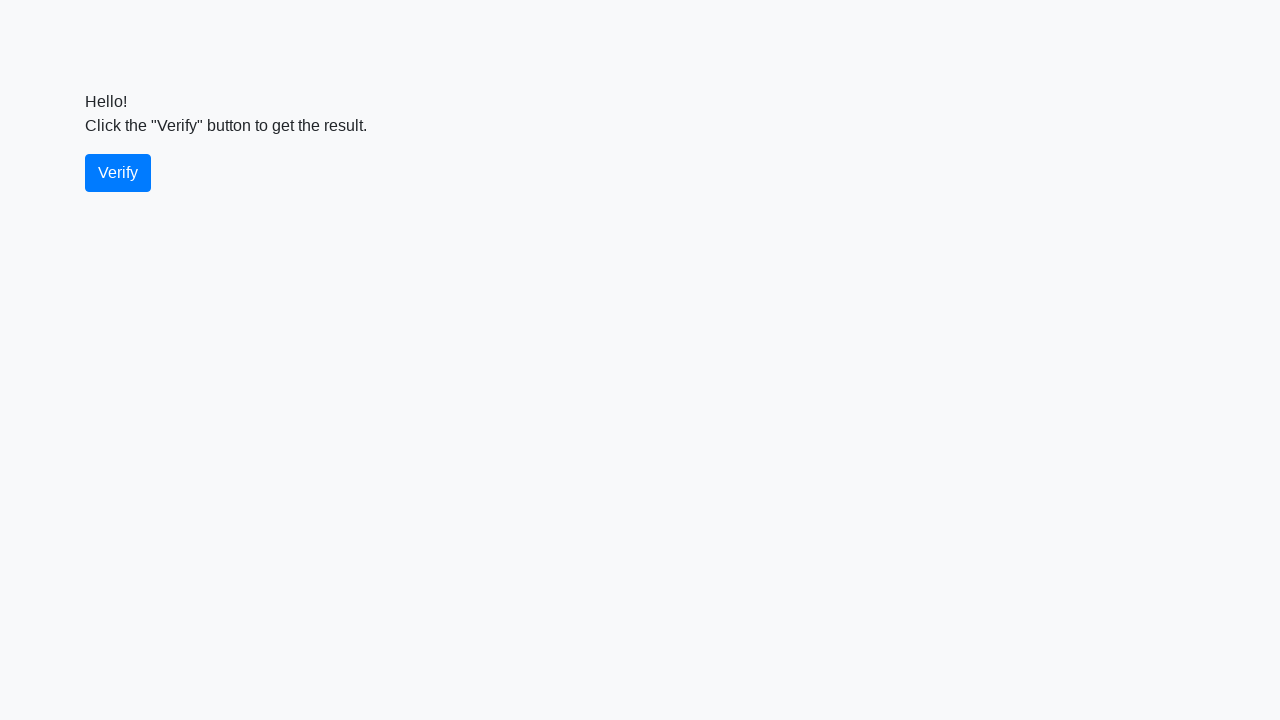

Clicked the verify button at (118, 173) on #verify
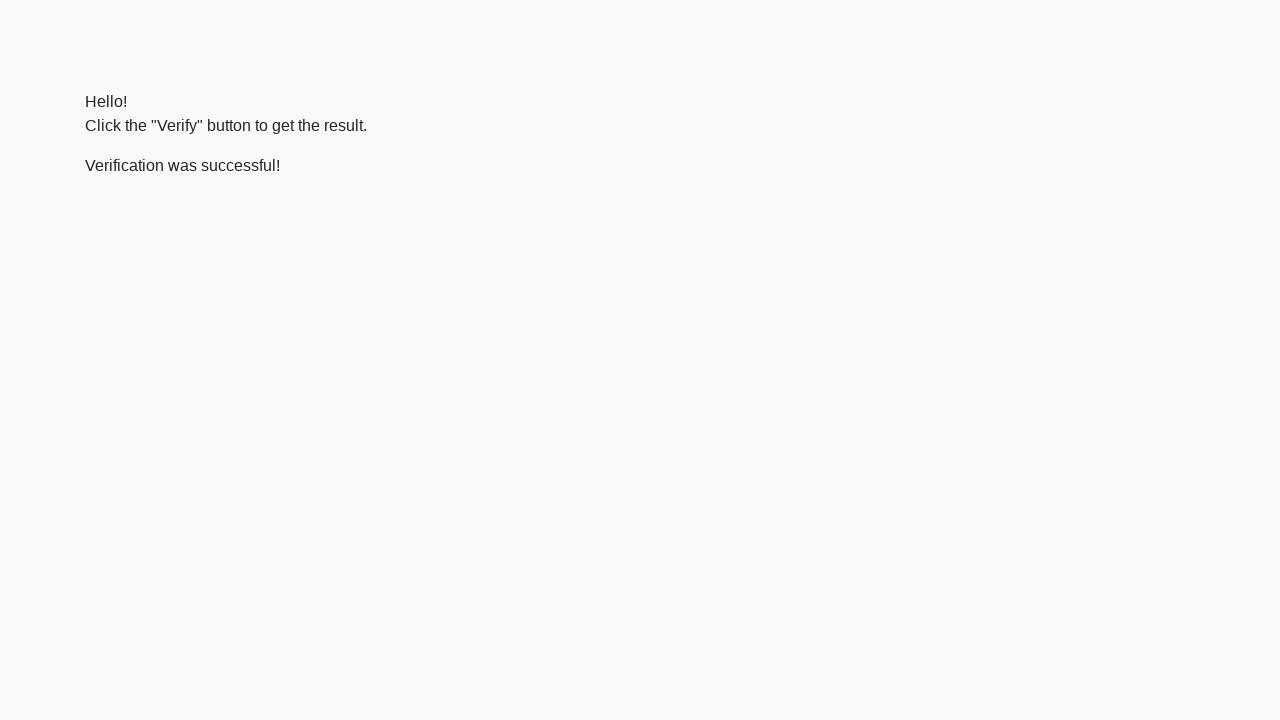

Success message appeared
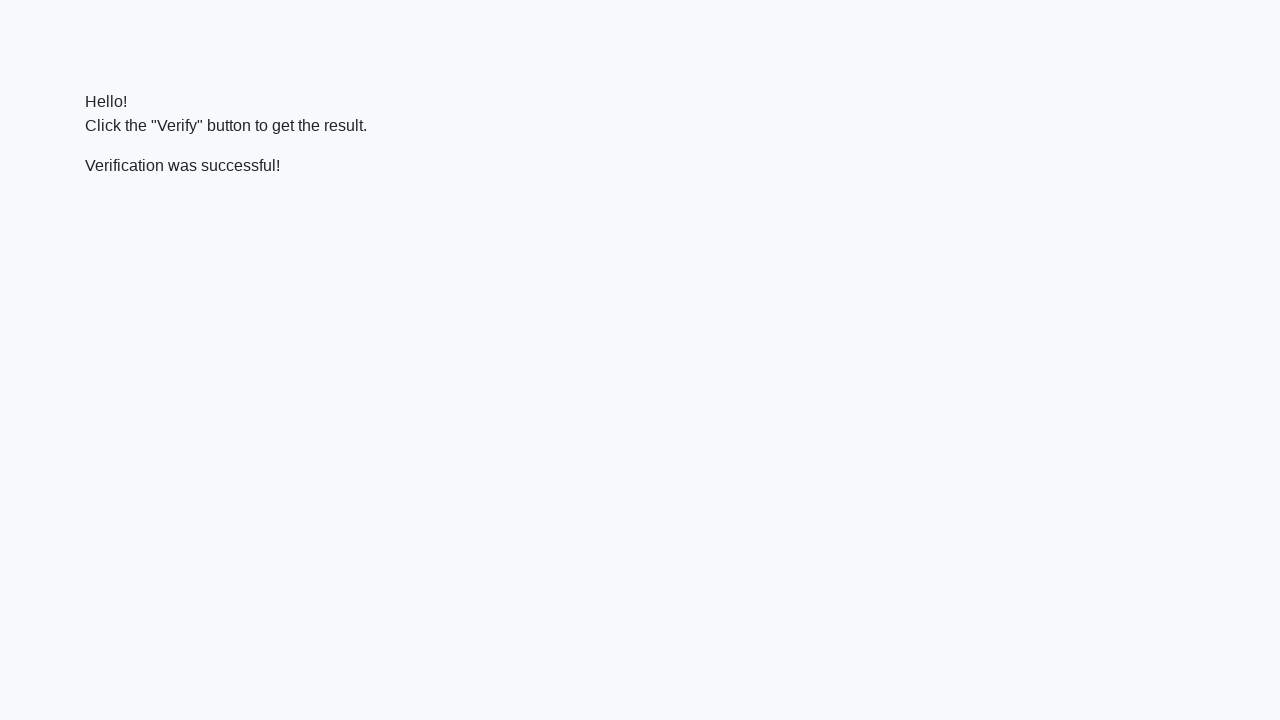

Located the success message element
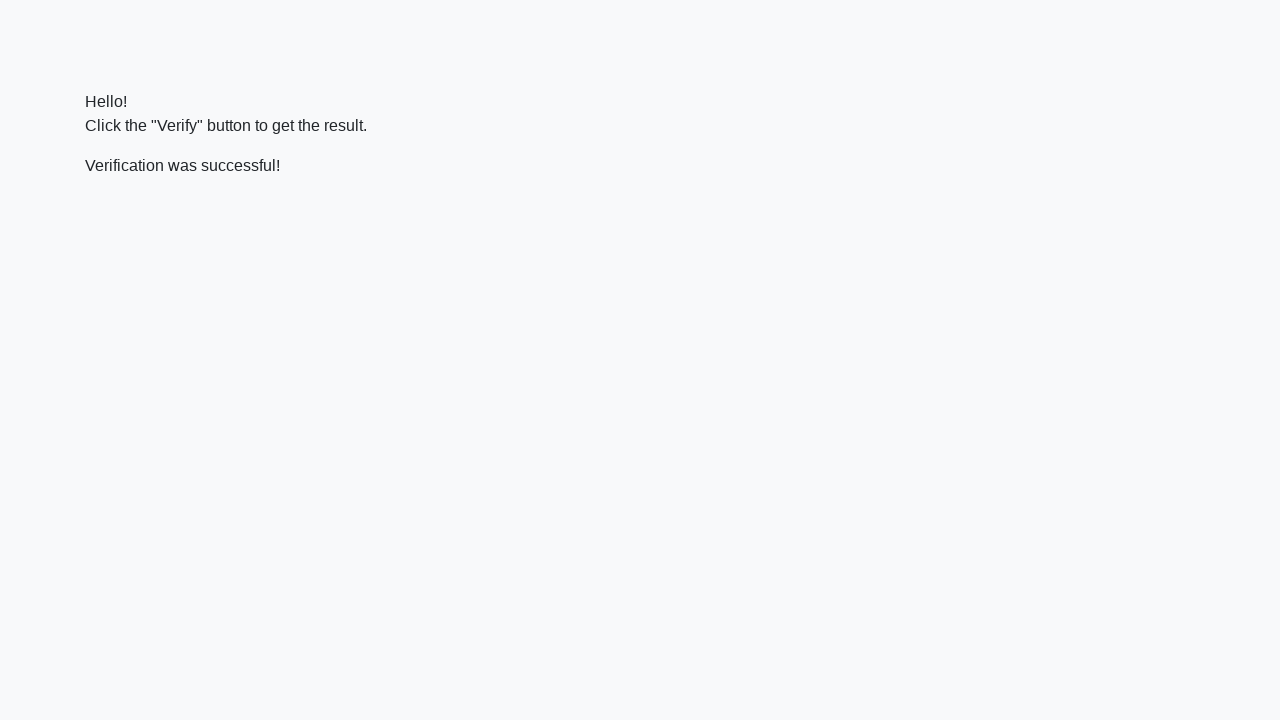

Verified that success message contains 'successful'
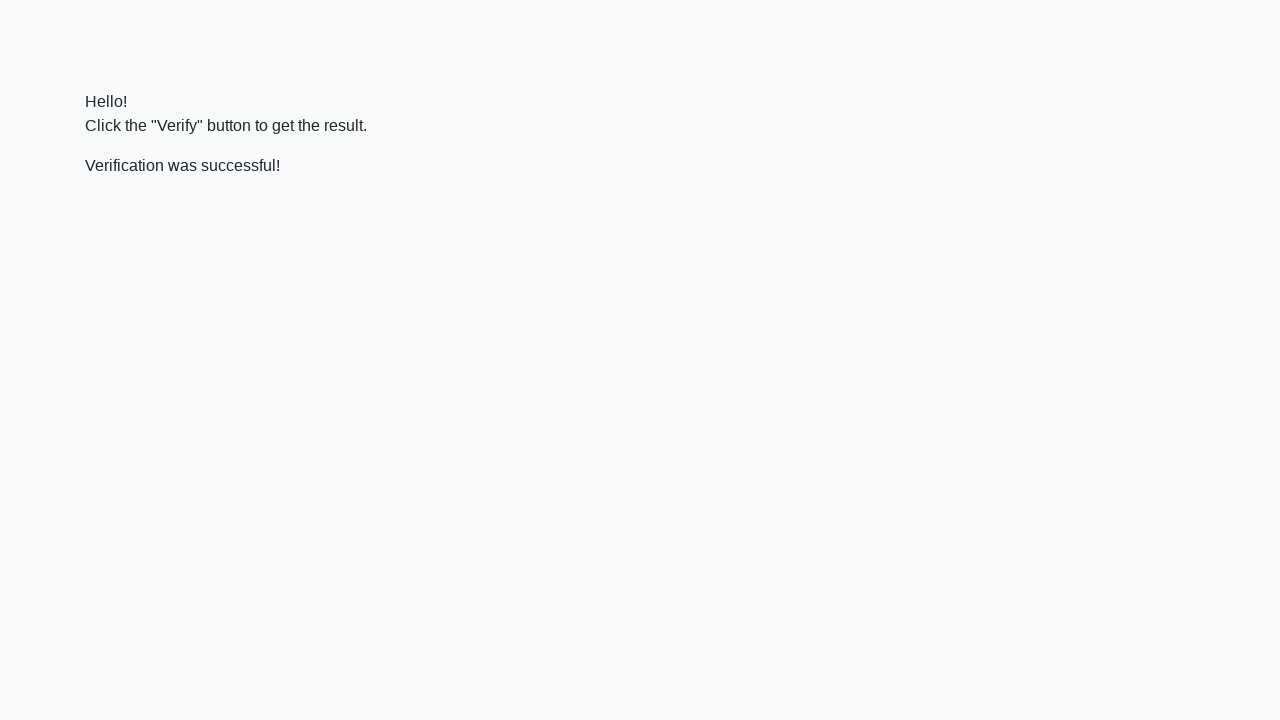

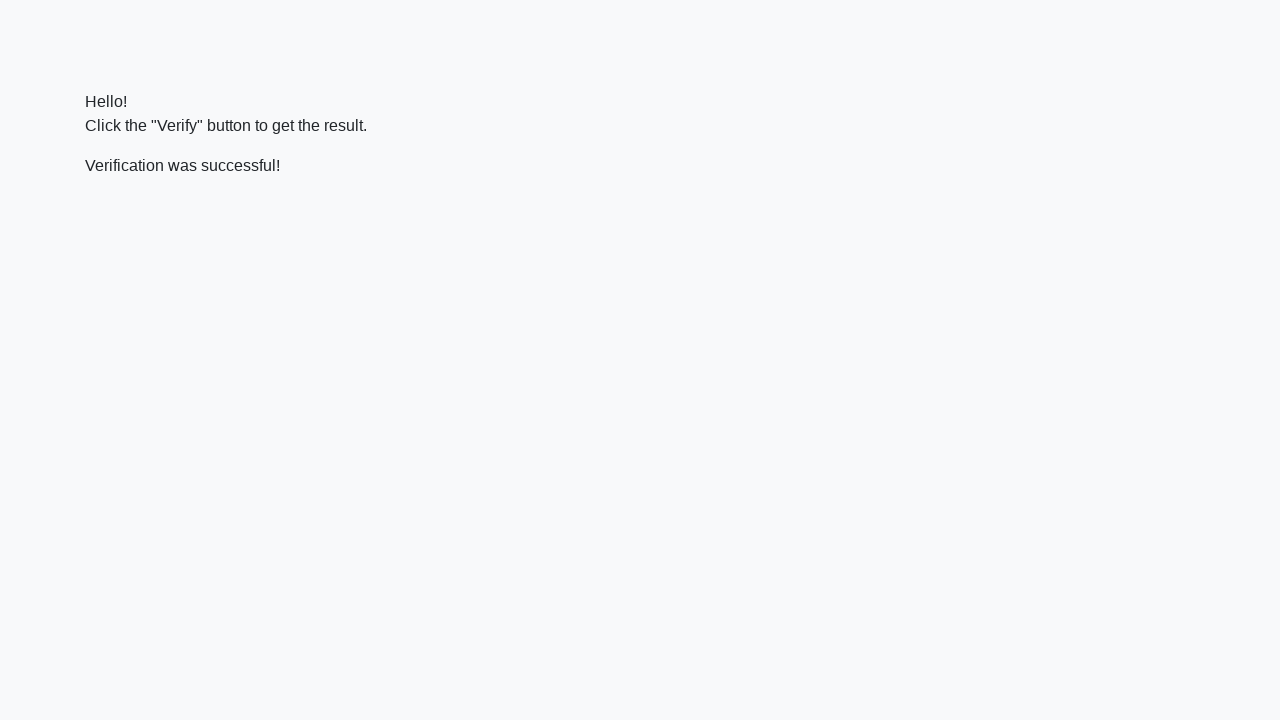